Tests dropdown menu functionality by clicking on the dropdown button and selecting the autocomplete option

Starting URL: https://formy-project.herokuapp.com/dropdown

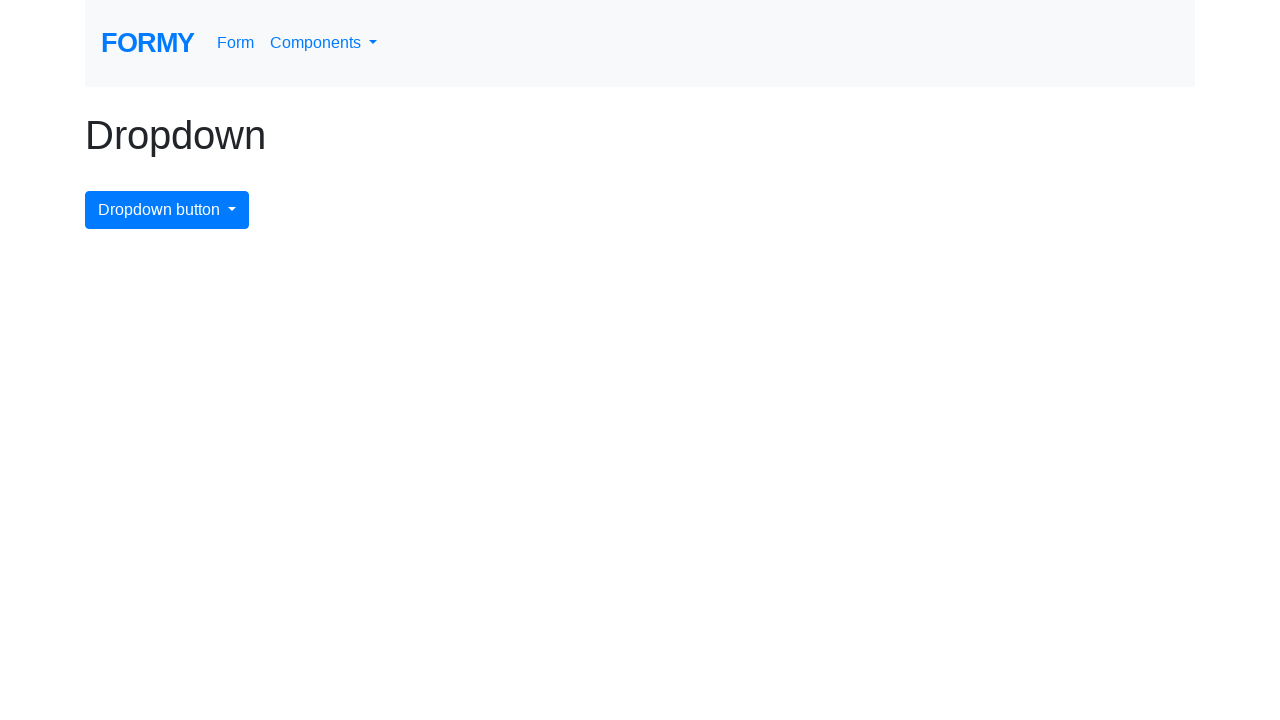

Clicked dropdown menu button to open it at (167, 210) on #dropdownMenuButton
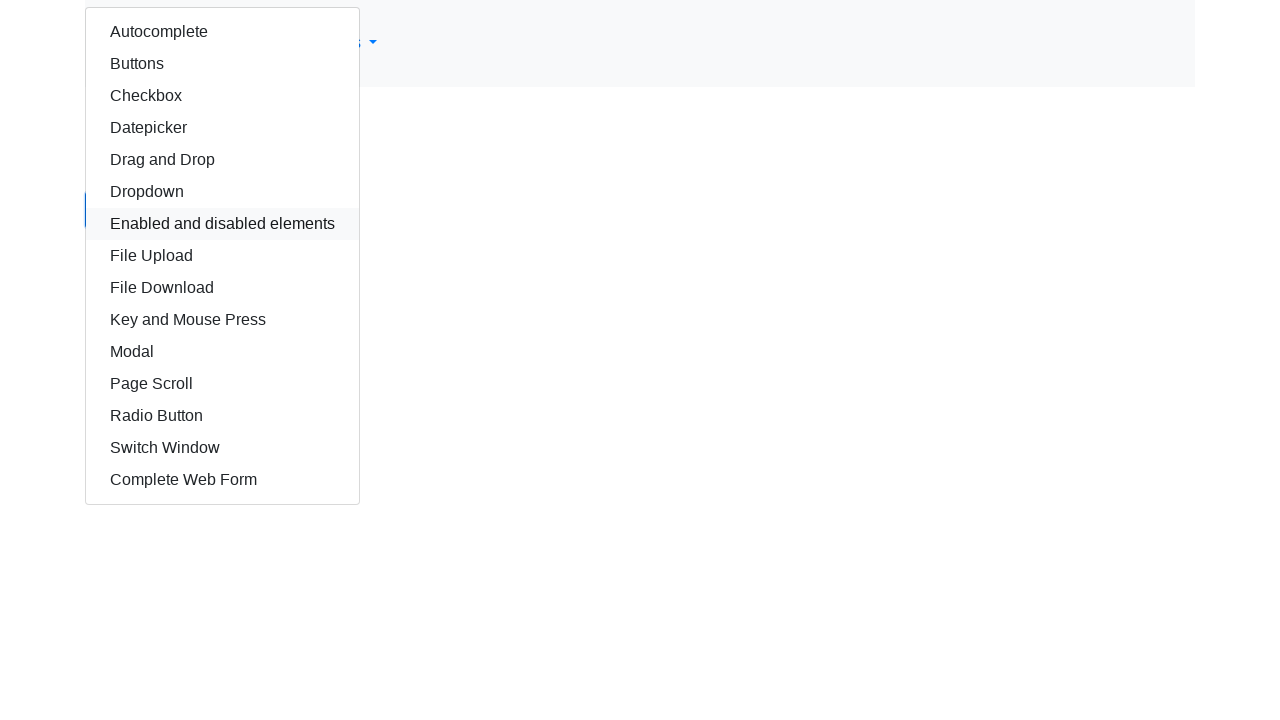

Autocomplete option became visible in dropdown menu
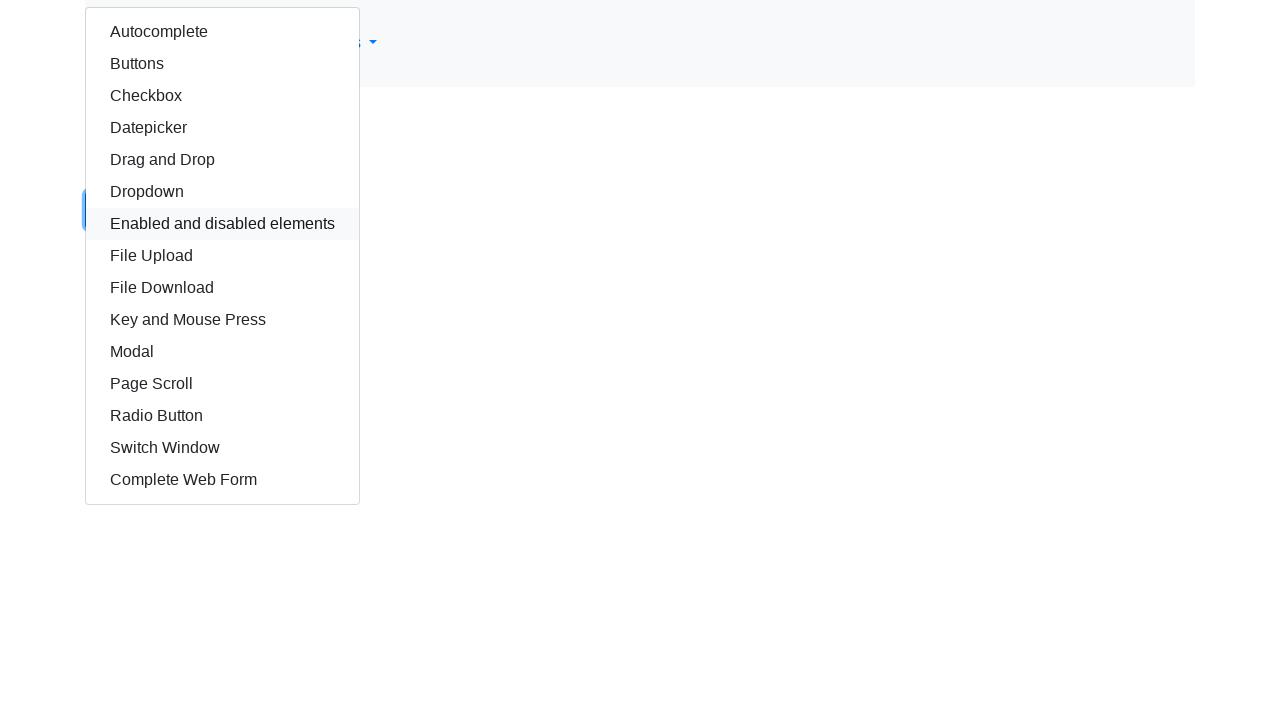

Clicked autocomplete option in dropdown menu at (222, 32) on #autocomplete
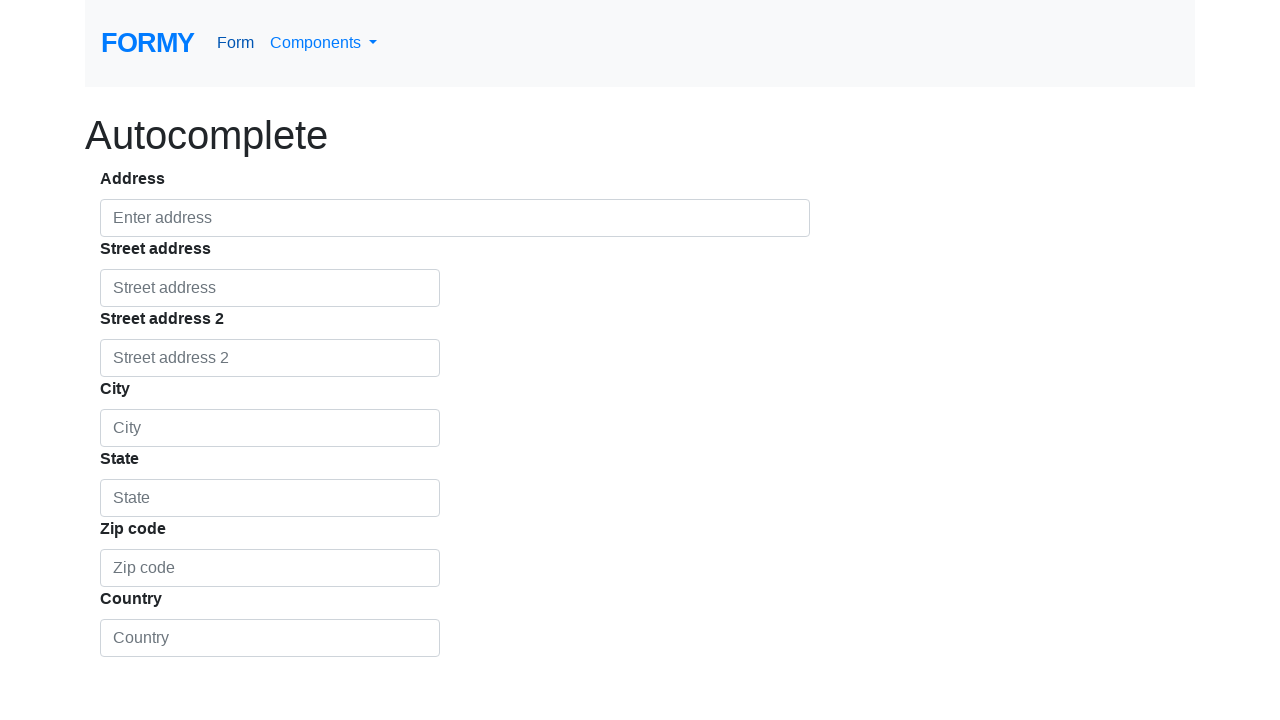

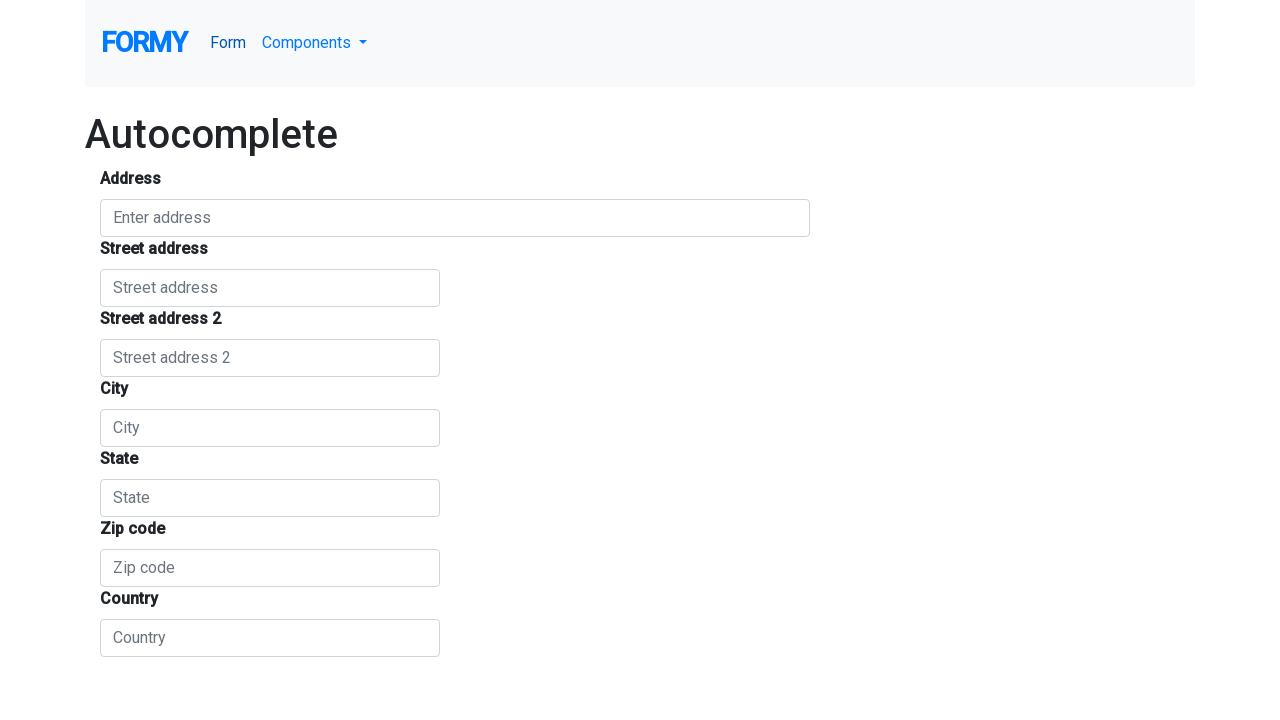